Tests various XPath syntax patterns including single slash, double slash, dot notation, and special characters for form element interaction

Starting URL: https://demoqa.com/text-box

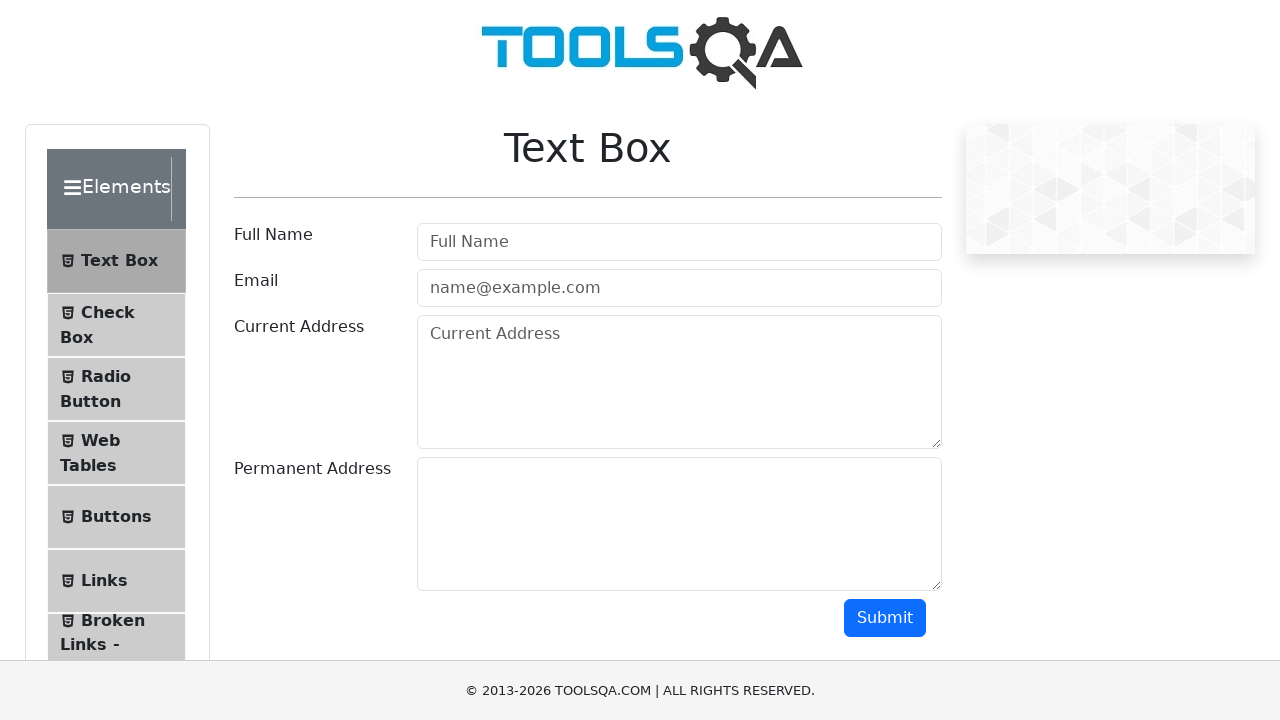

Located logo element using absolute XPath with single slash
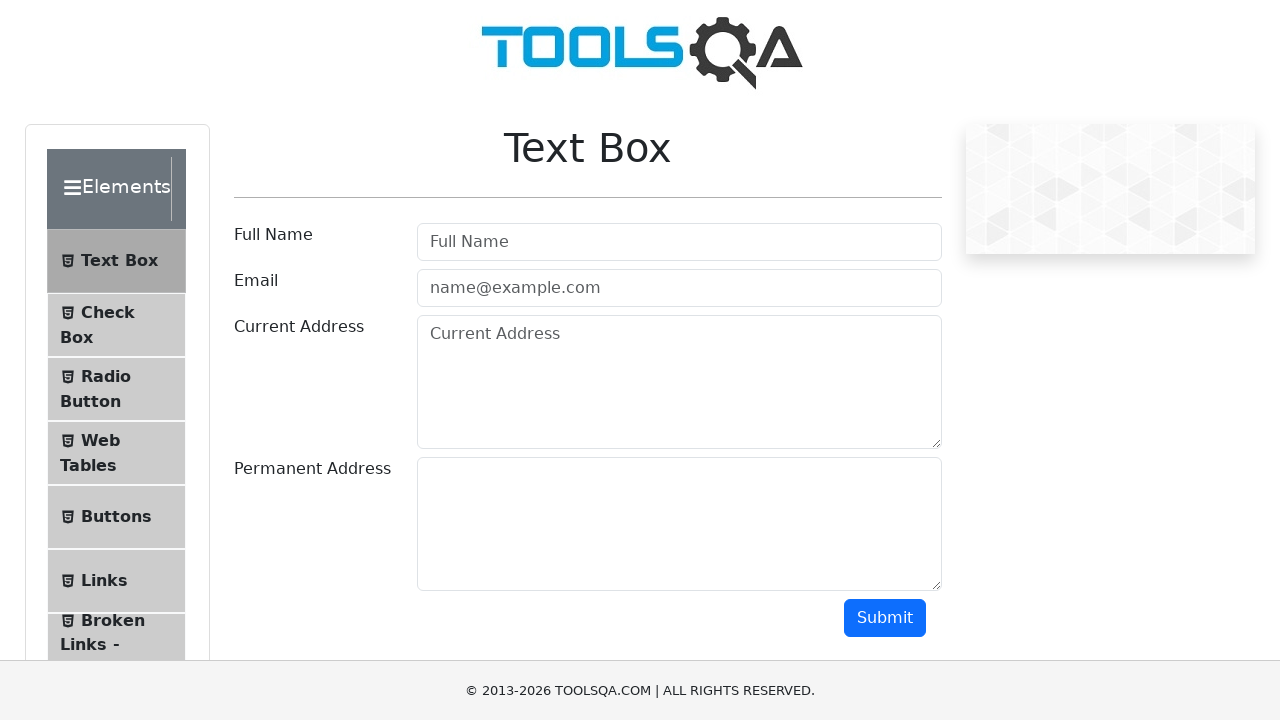

Checked if logo element is visible
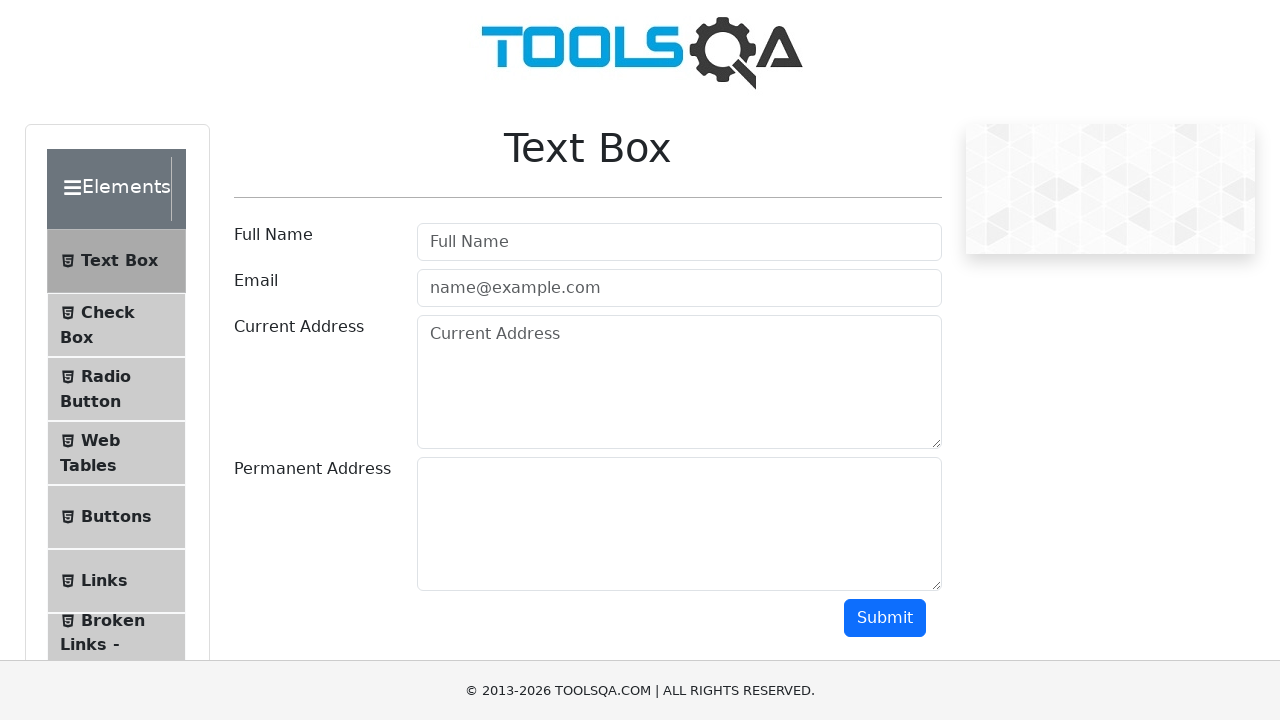

Located image element using double slash XPath and checked visibility
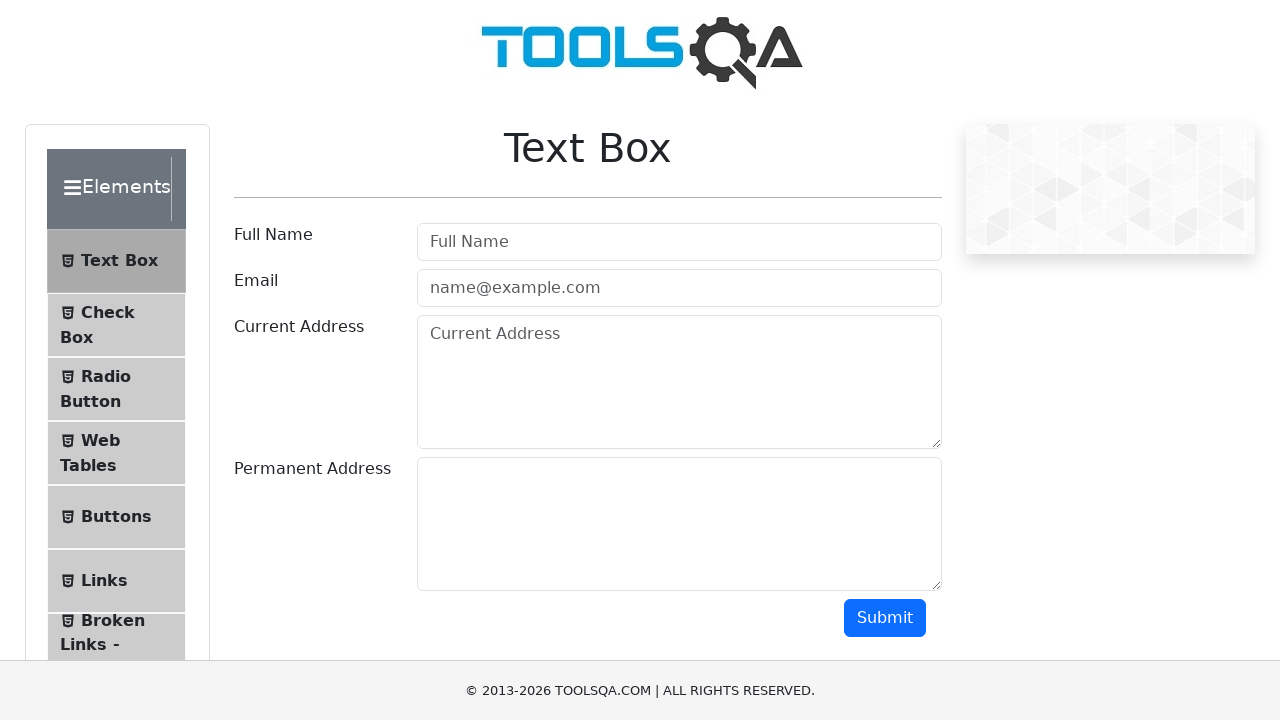

Filled full name textbox with 'Doe' using XPath with @ attribute selector on xpath=//input[contains(@id,'userN')]
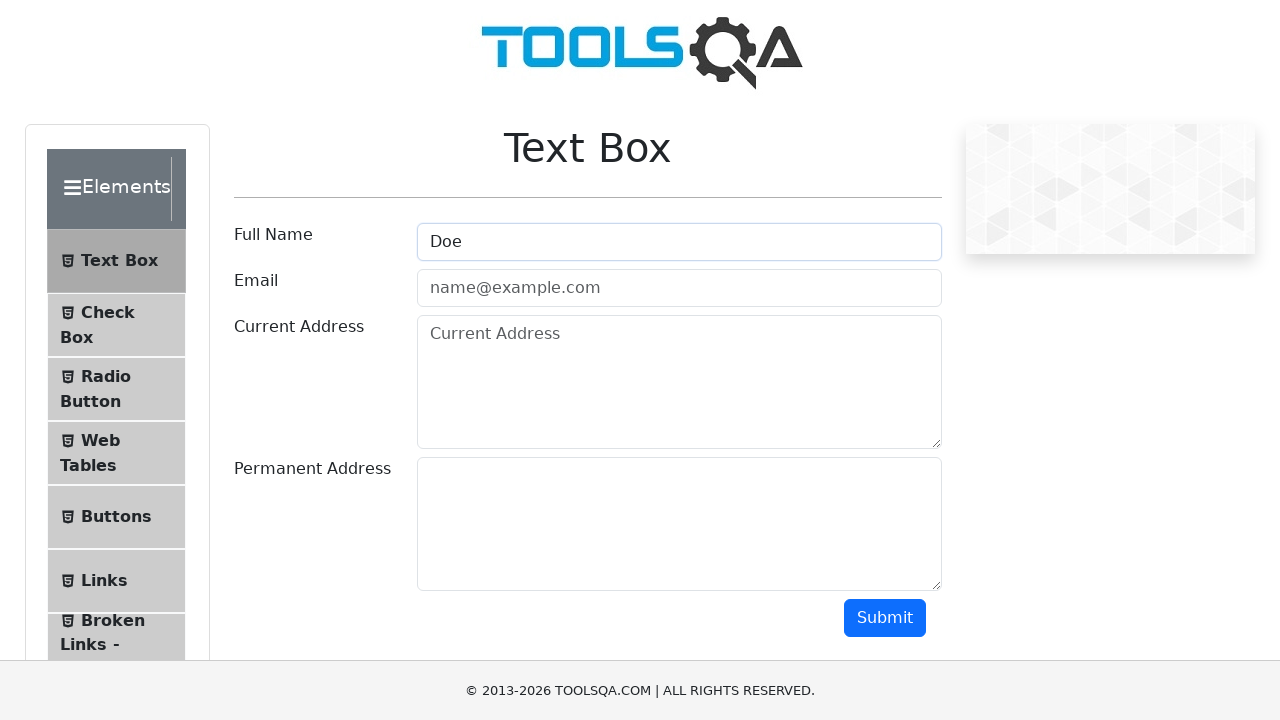

Filled email textbox with 'joe@example.com' using XPath with dot notation on xpath=//input[contains(@id,'userE')]/.
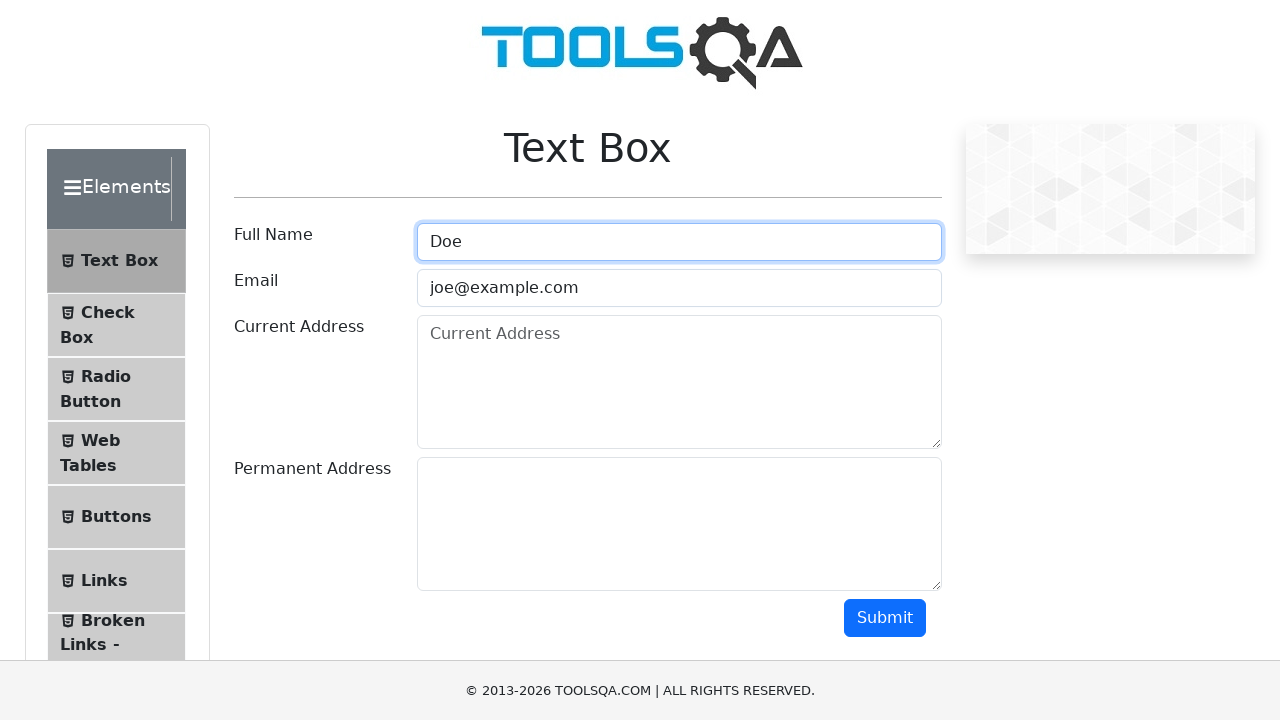

Retrieved full name label text using XPath with double dot parent navigation
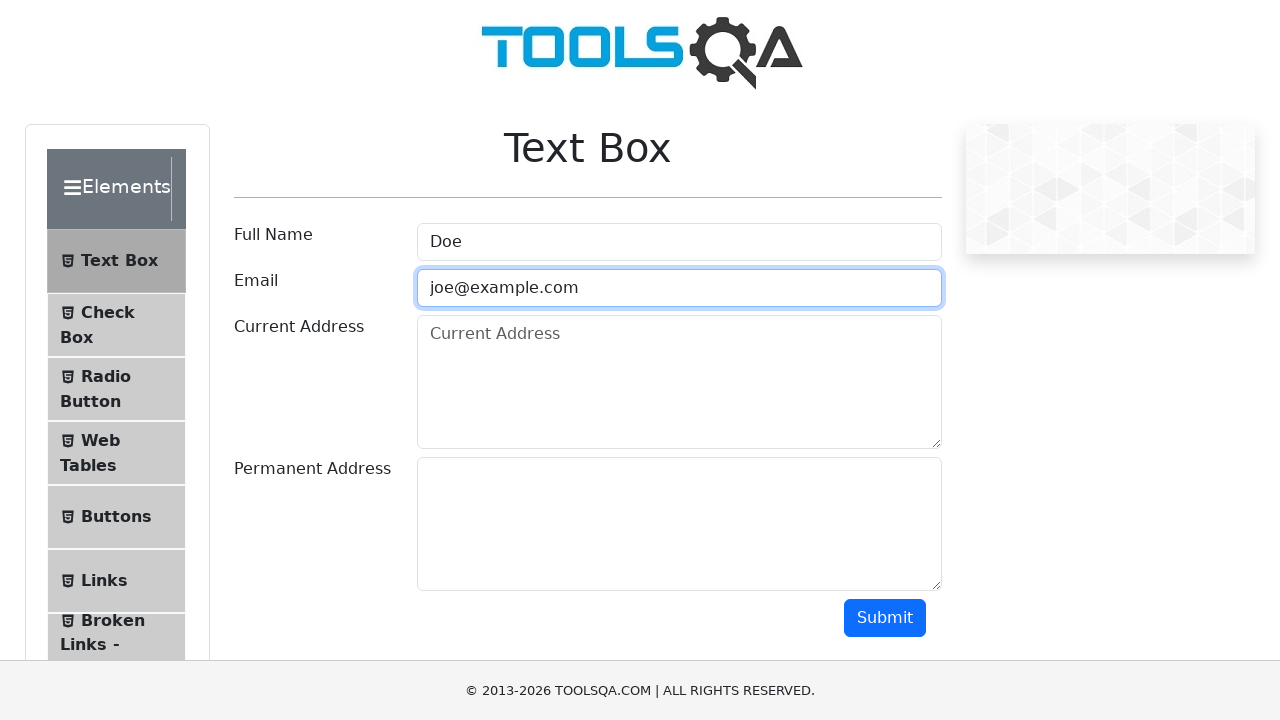

Filled full name textbox with 'Full Name1' using XPath with asterisk wildcard on xpath=//div[contains(@id, 'userName-wrapper')]/div[2]/*
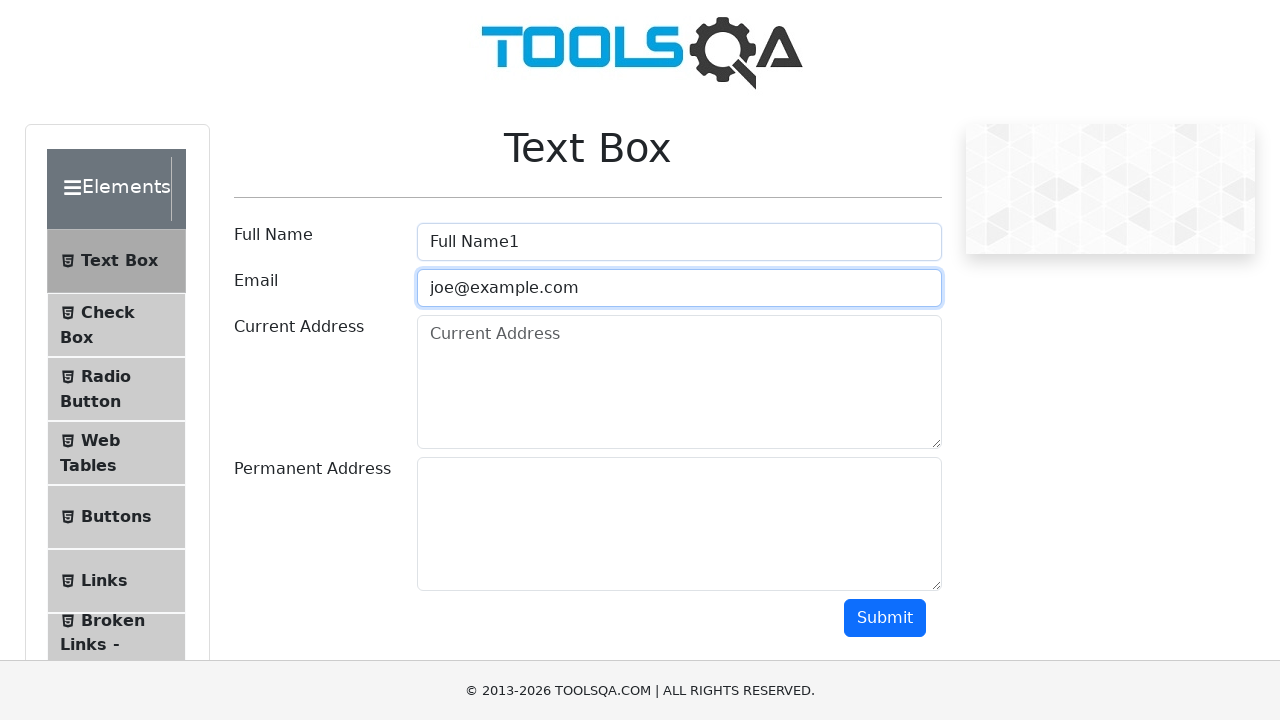

Filled full name textbox with 'Full Name' using XPath with @* attribute wildcard on xpath=//input[@*='userName']
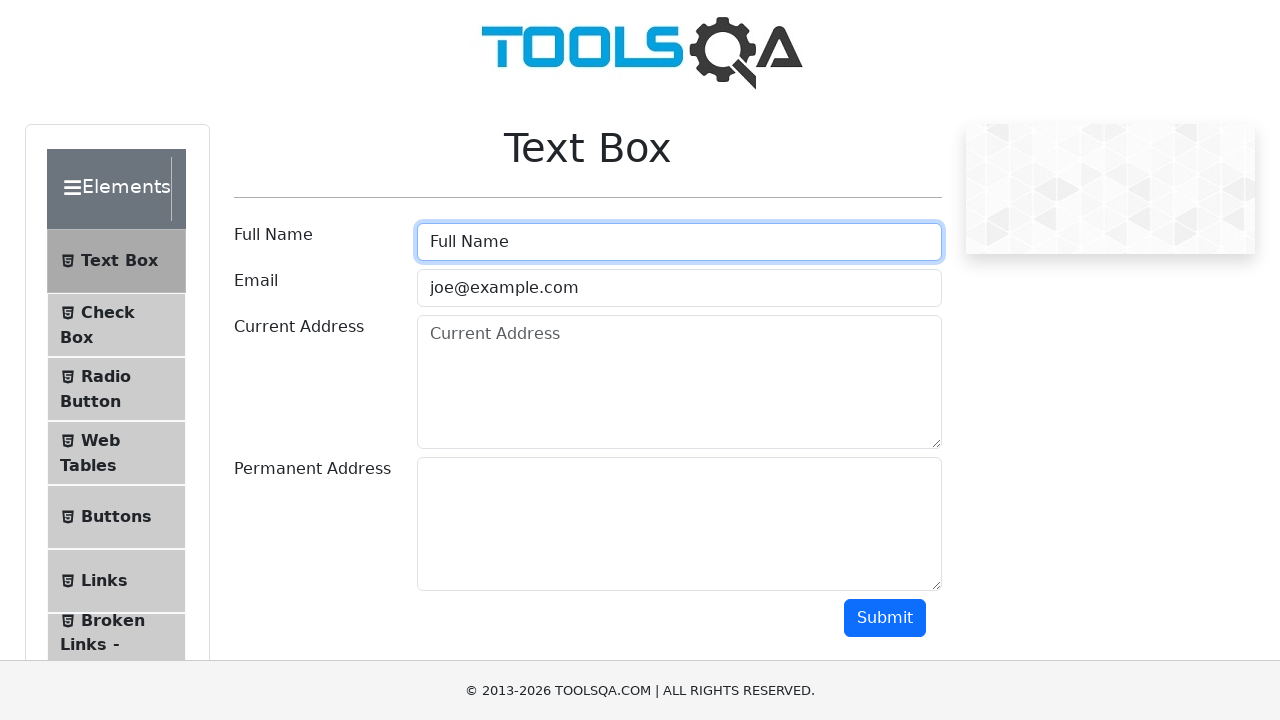

Located multiple label elements using XPath with pipe (OR) operator
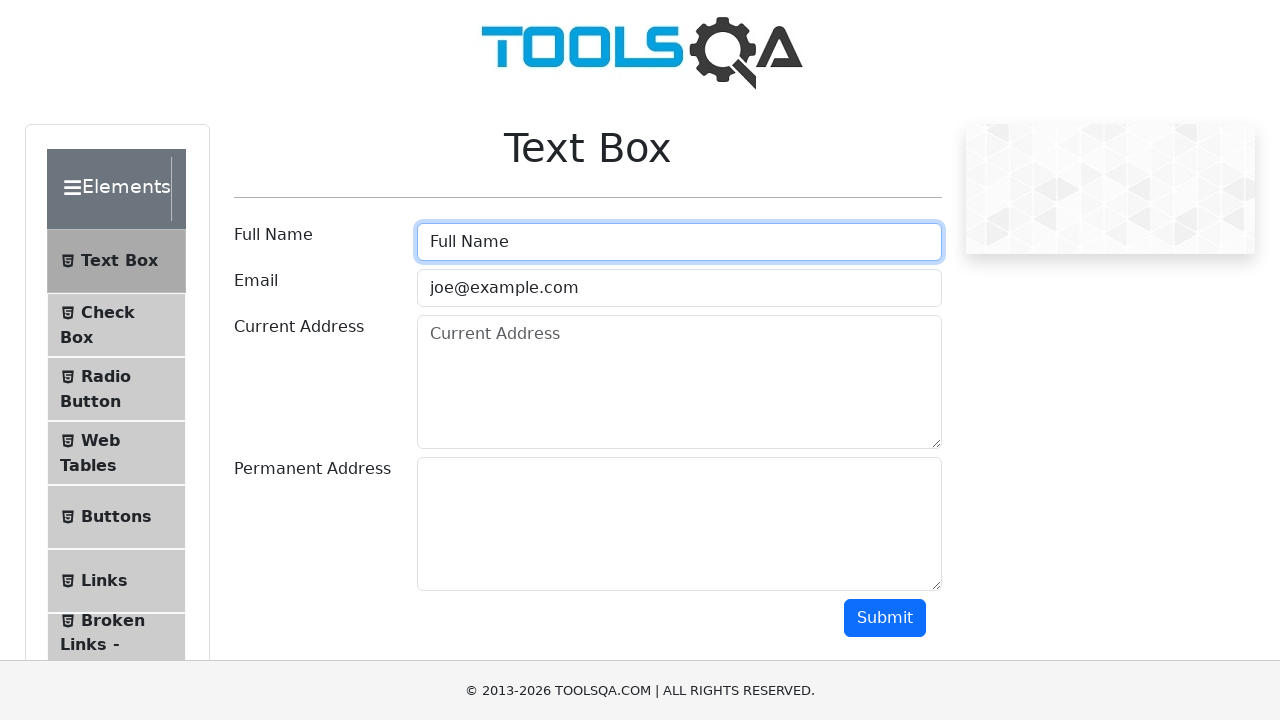

Counted 2 label elements
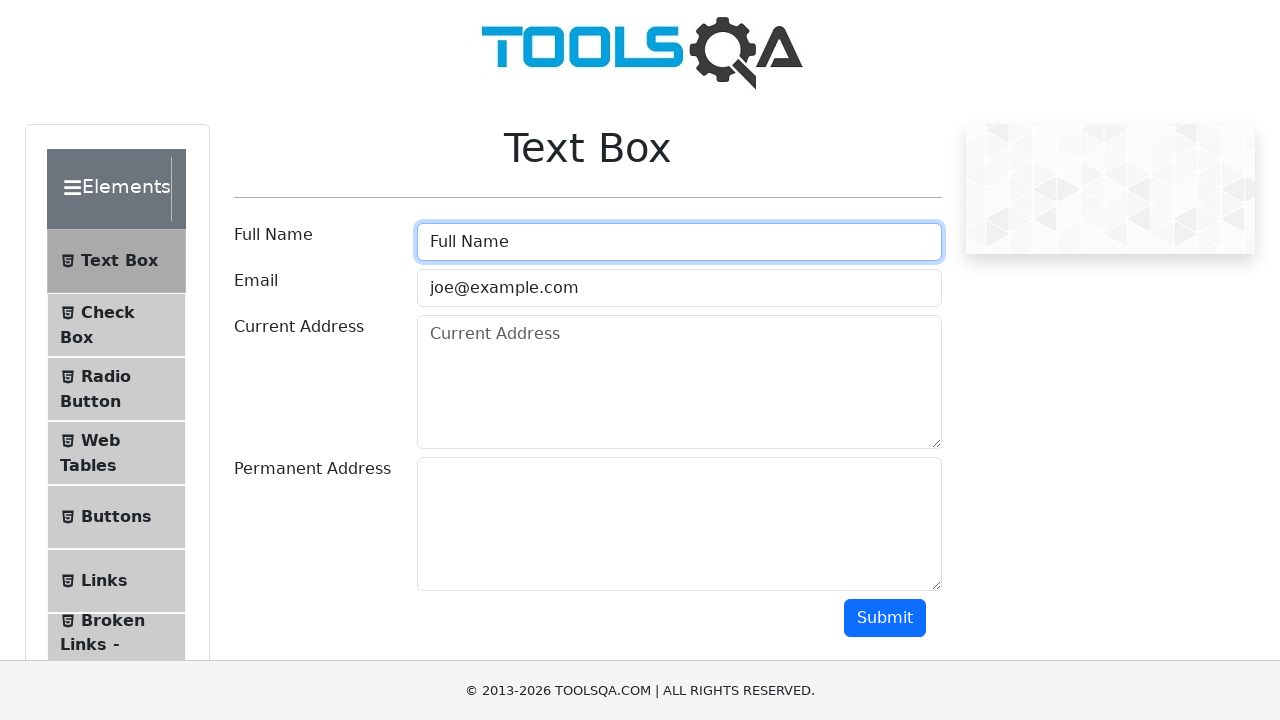

Retrieved text content from label element 1 of 2
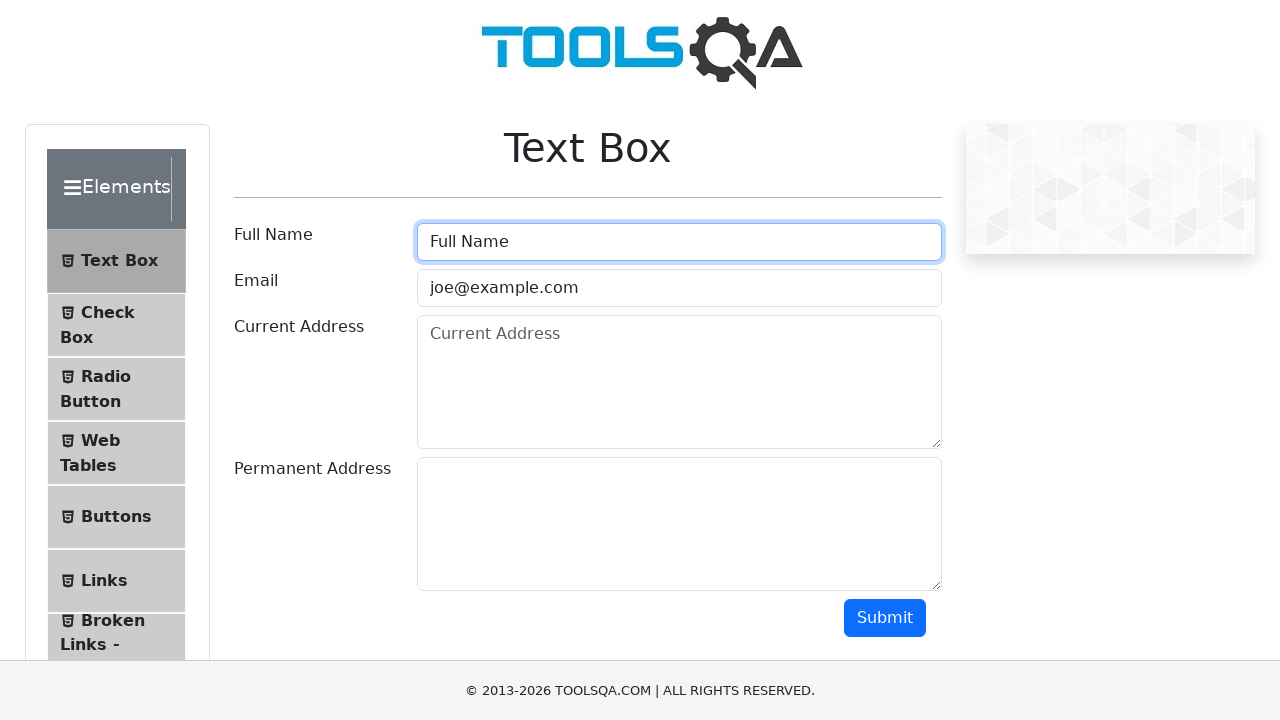

Retrieved text content from label element 2 of 2
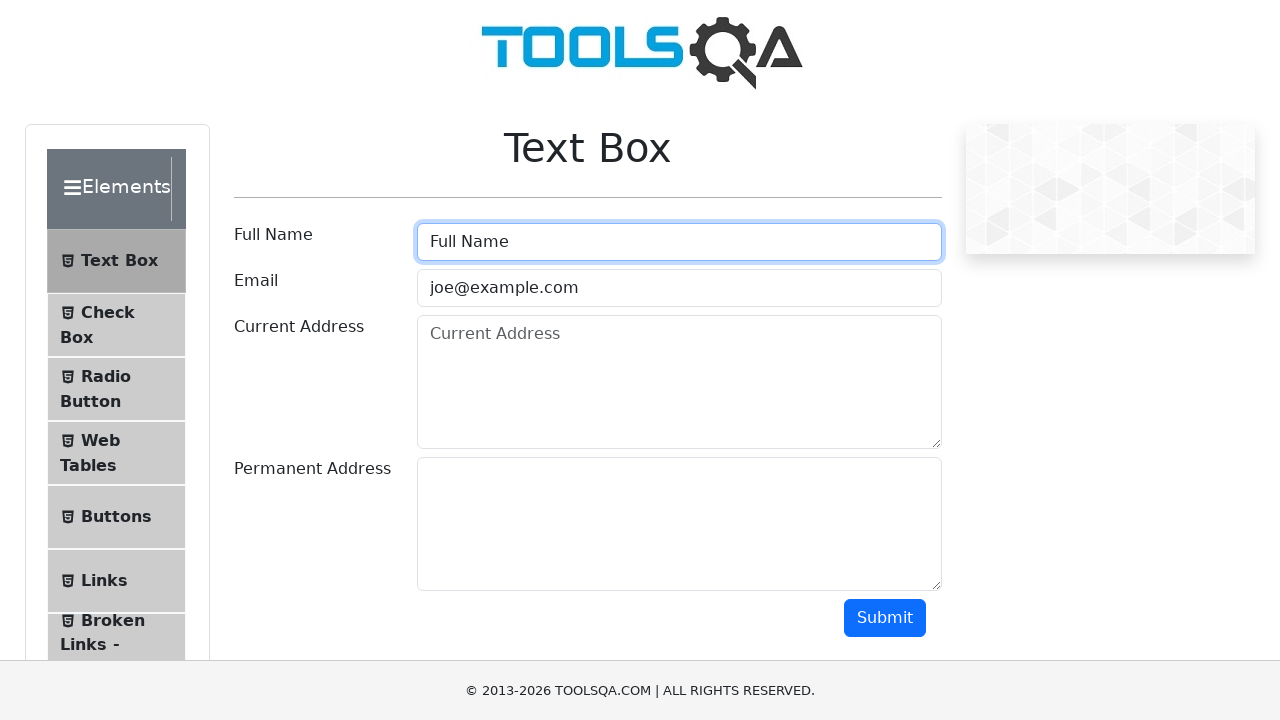

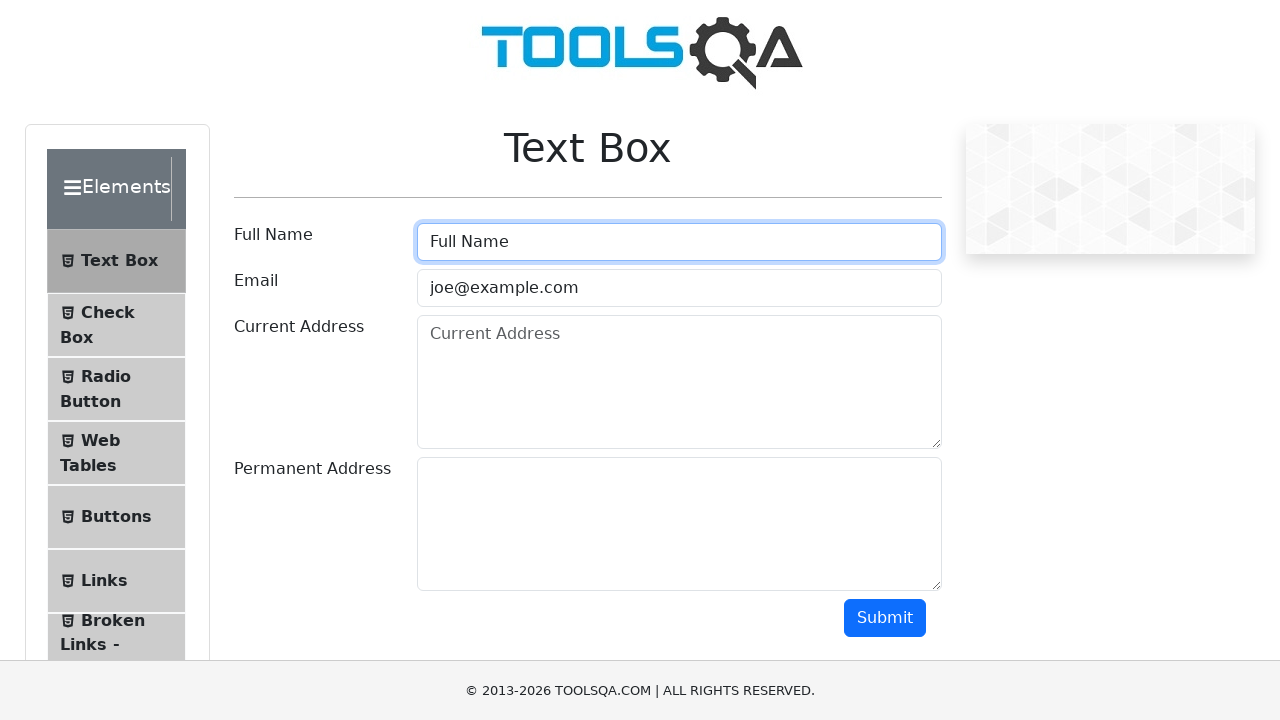